Navigates to Nykaa beauty shopping website

Starting URL: https://www.nykaa.com/

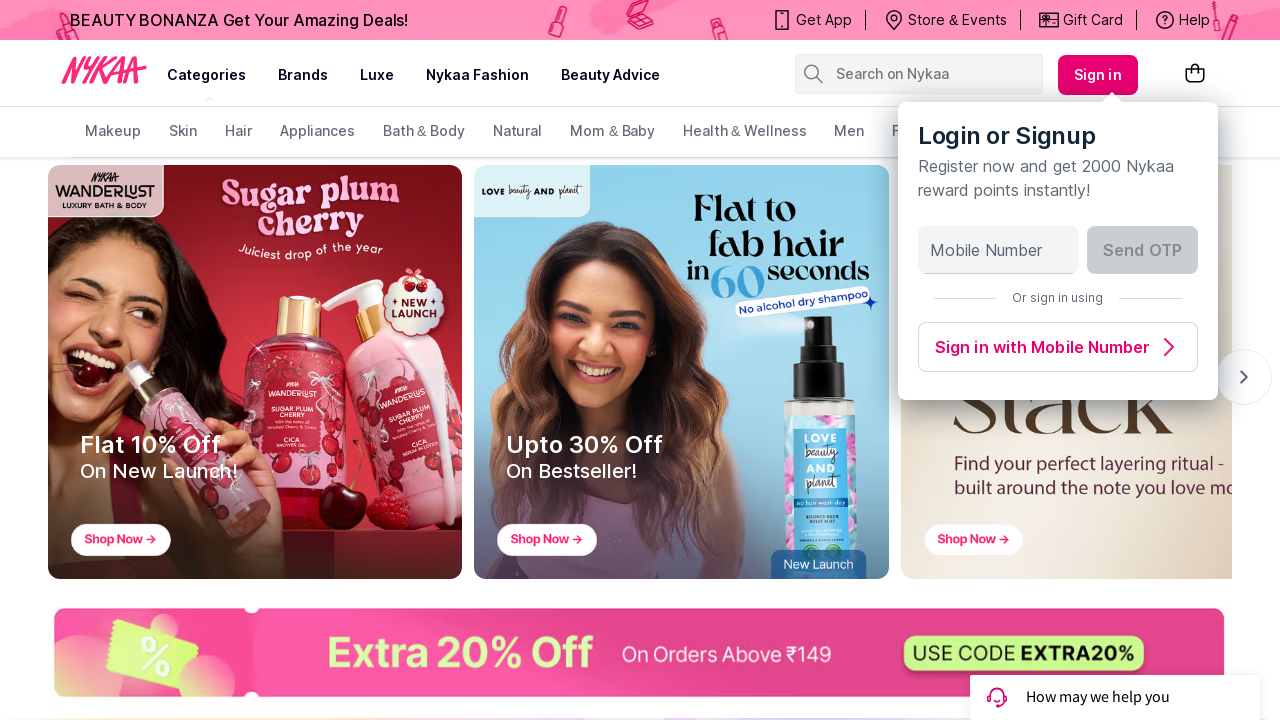

Navigated to Nykaa beauty shopping website and waited for network to be idle
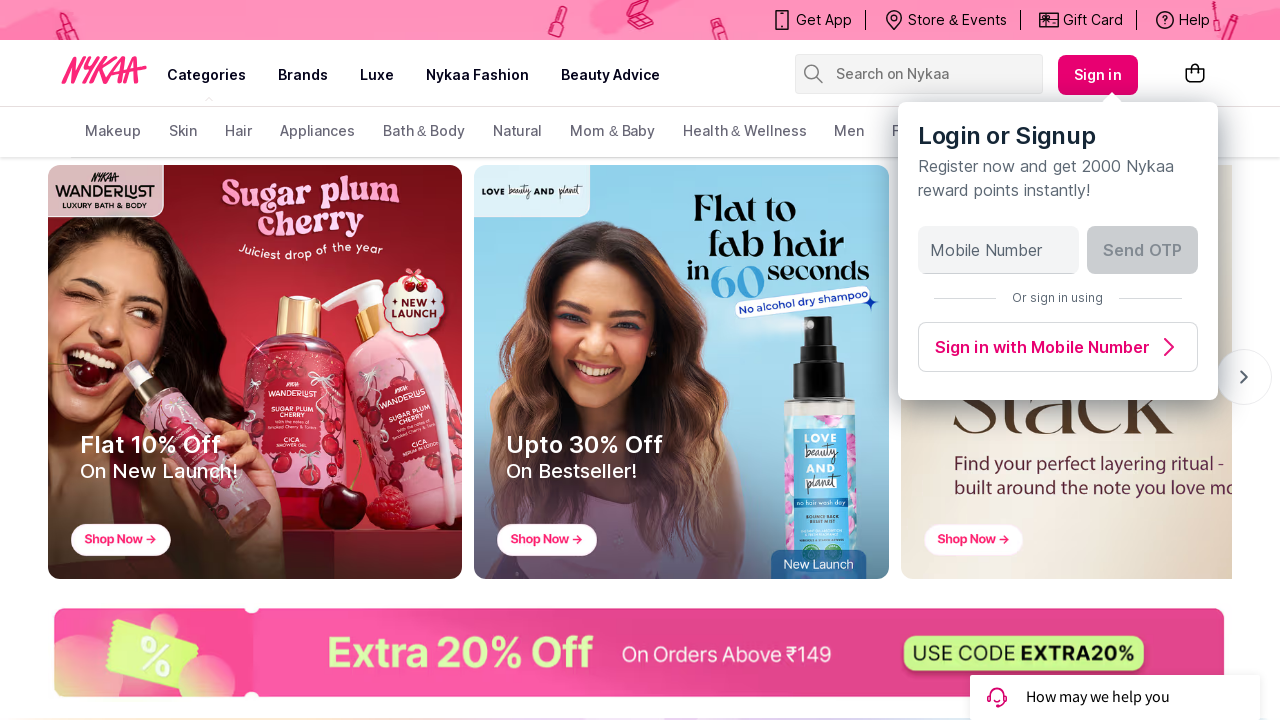

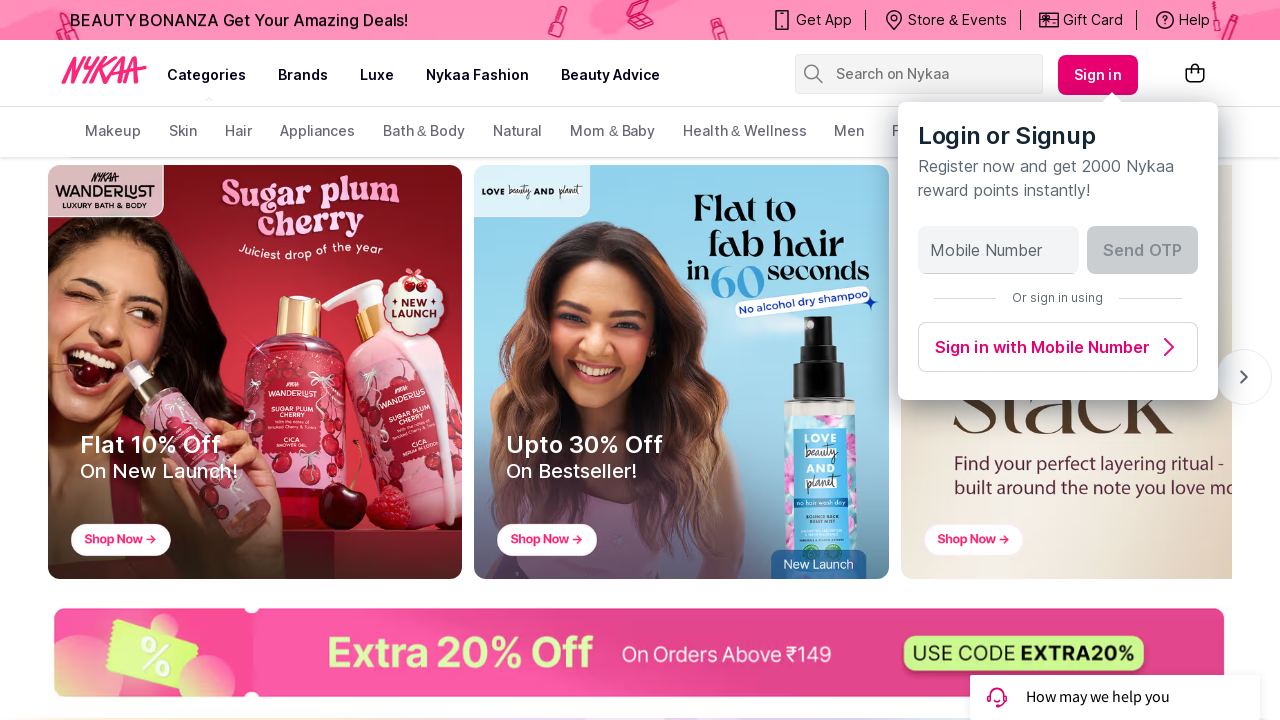